Tests interaction with a Power BI embedded report by clicking on a table tab, selecting options from dropdown filters for city and property type, and verifying the table data loads correctly.

Starting URL: https://app.powerbi.com/view?r=eyJrIjoiNGI5OWM4NzctMDExNS00ZTBhLWIxMmYtNzIyMTJmYTM4MzNjIiwidCI6IjMwN2E1MzQyLWU1ZjgtNDZiNS1hMTBlLTBmYzVhMGIzZTRjYSIsImMiOjl9

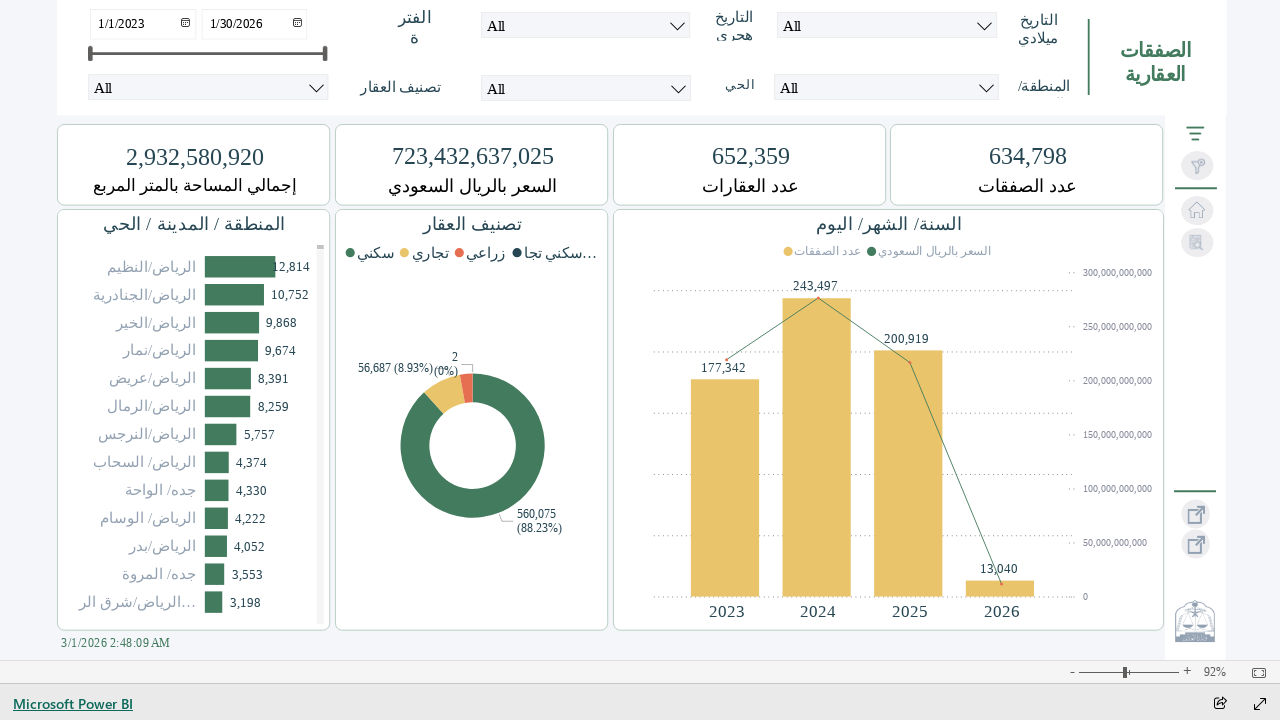

Waited for page to reach networkidle state
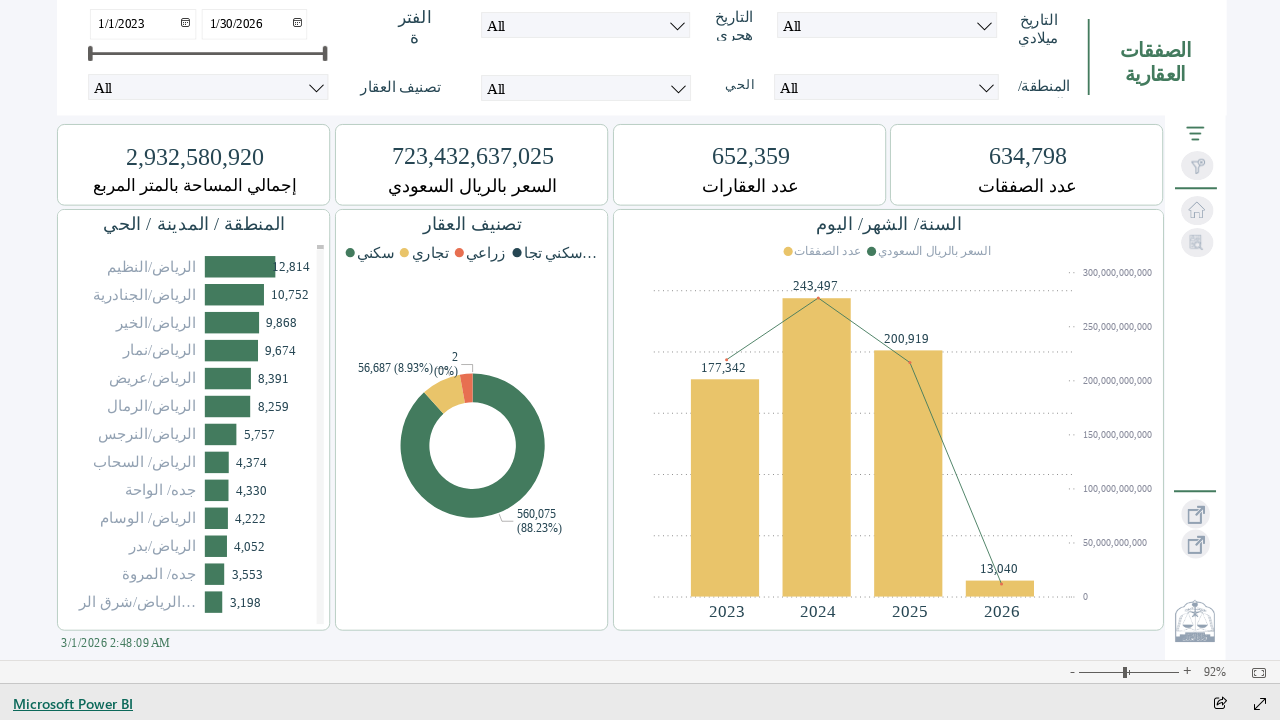

Waited 8 seconds for Power BI report to fully load
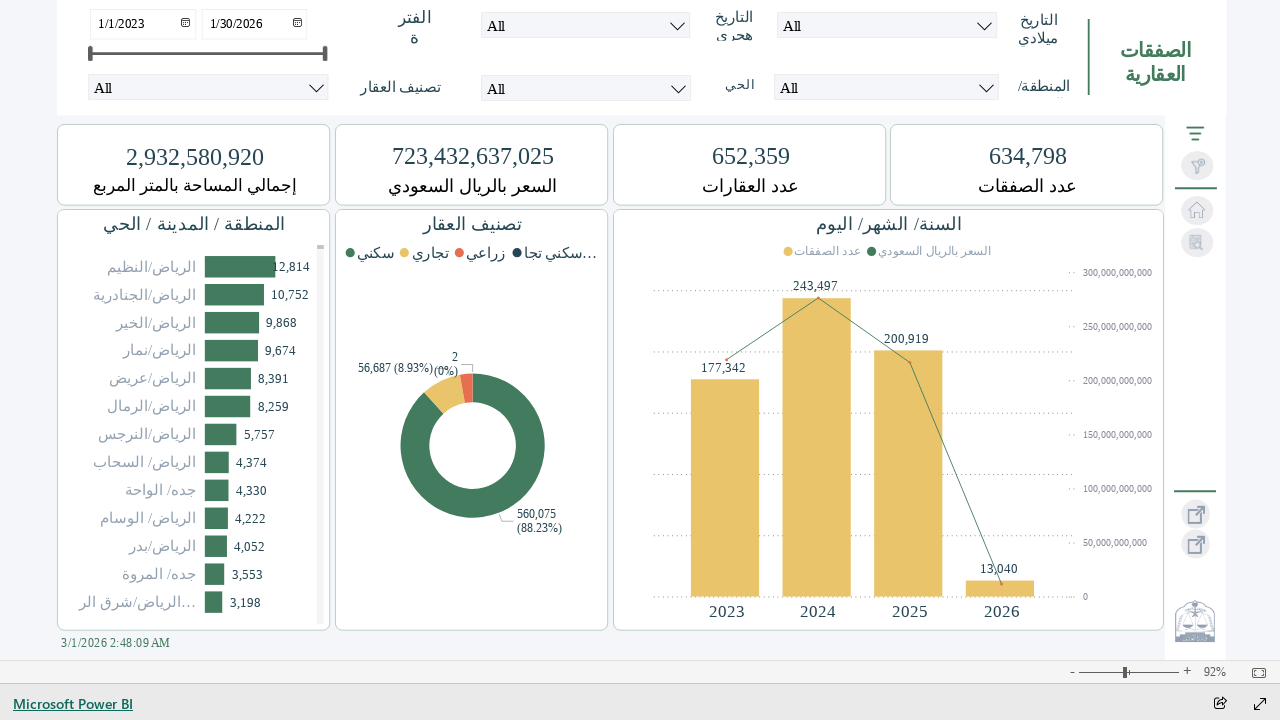

Clicked on table tab to open table view at (1197, 242) on #pvExplorationHost > div > div > exploration > div > explore-canvas > div > div.
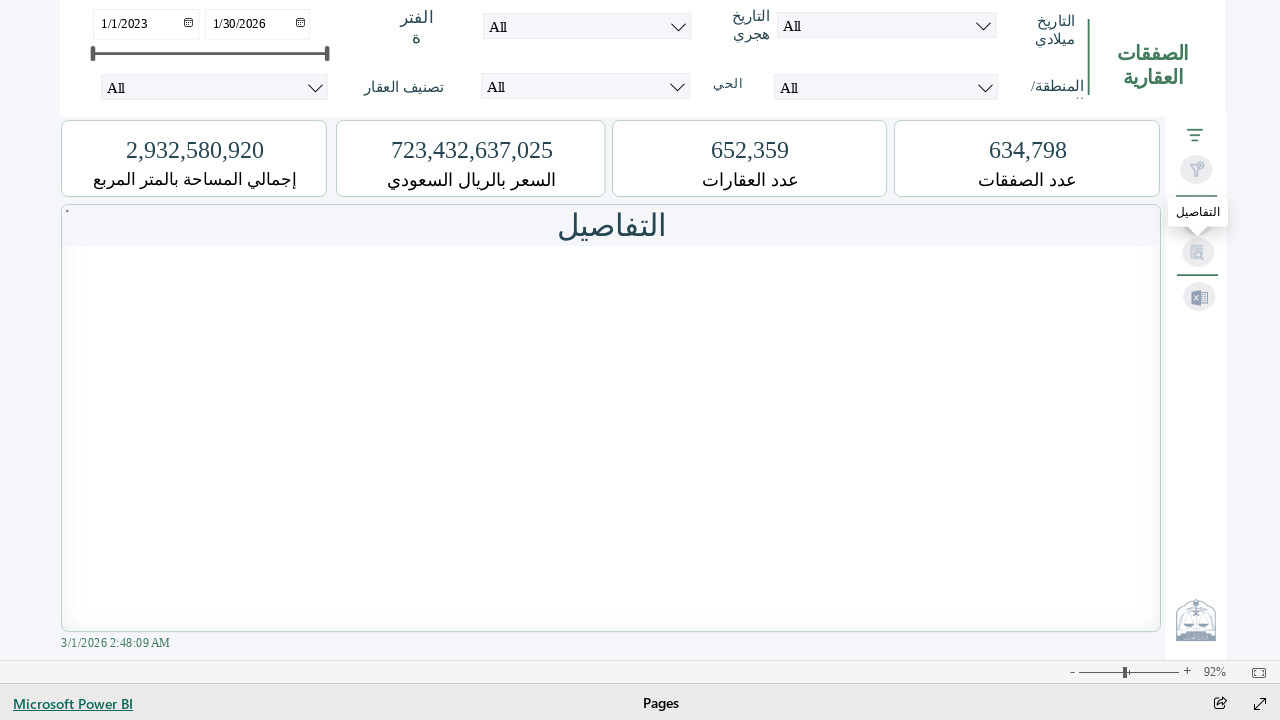

Waited for dropdown menus to become available
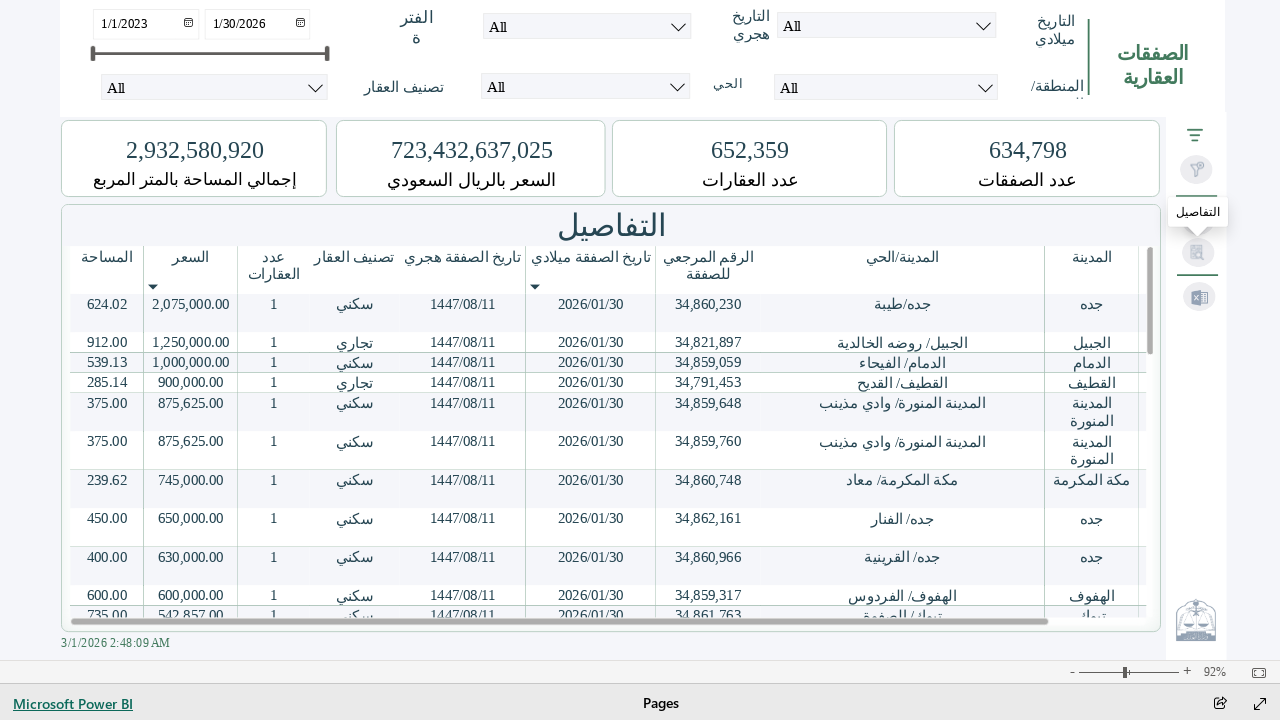

Clicked on the city dropdown filter (index 3) at (886, 87) on .slicer-dropdown-menu >> nth=3
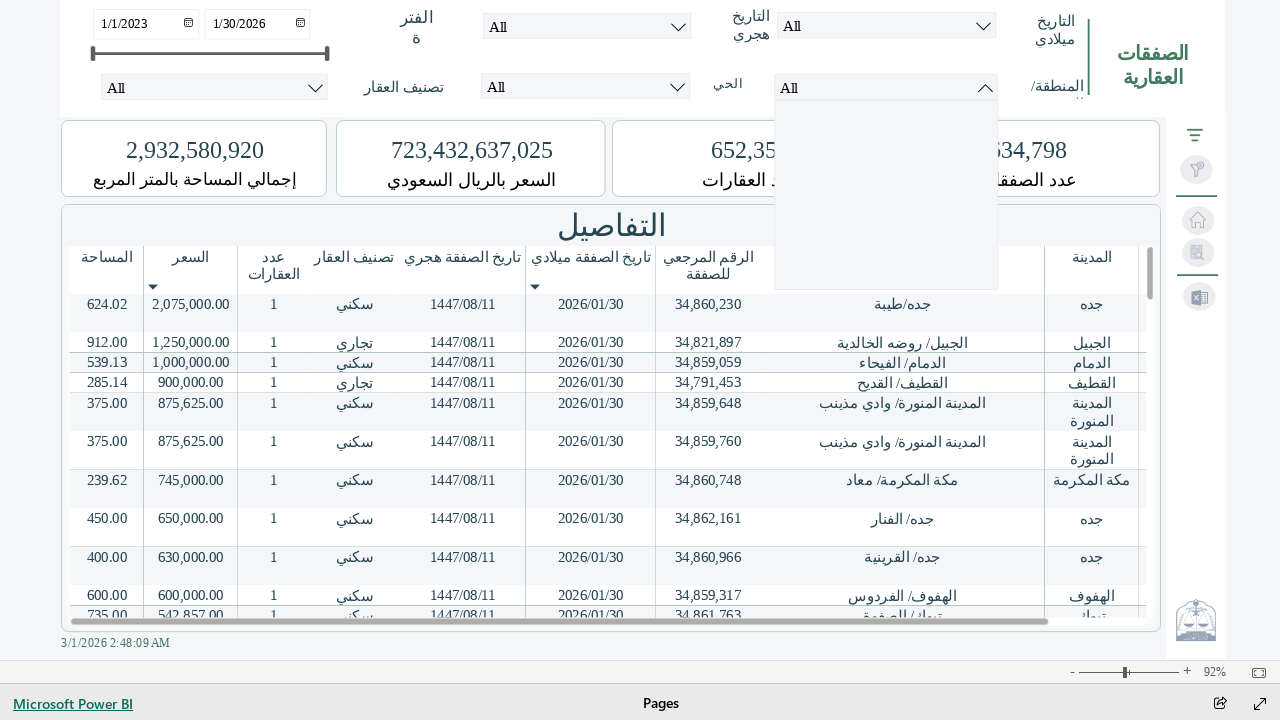

Waited 3 seconds for dropdown menu to expand
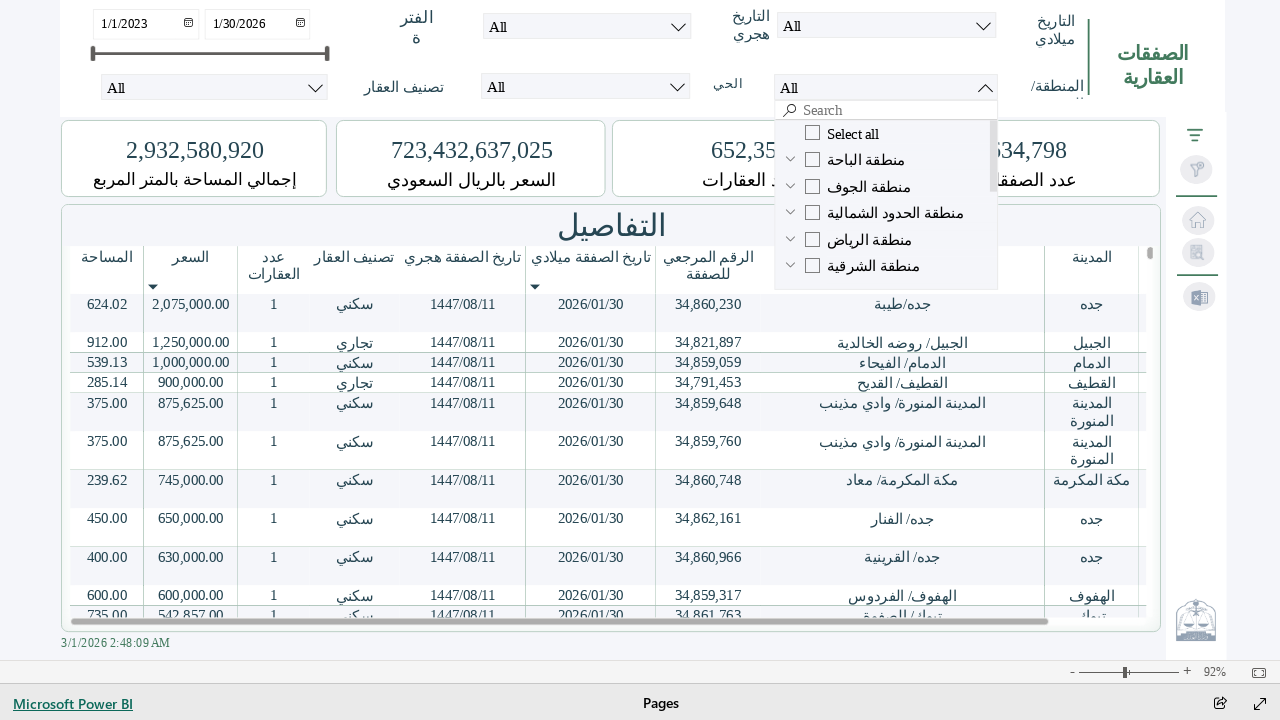

Selected a city option from the dropdown (index 4) at (886, 240) on .slicerItemContainer >> nth=4
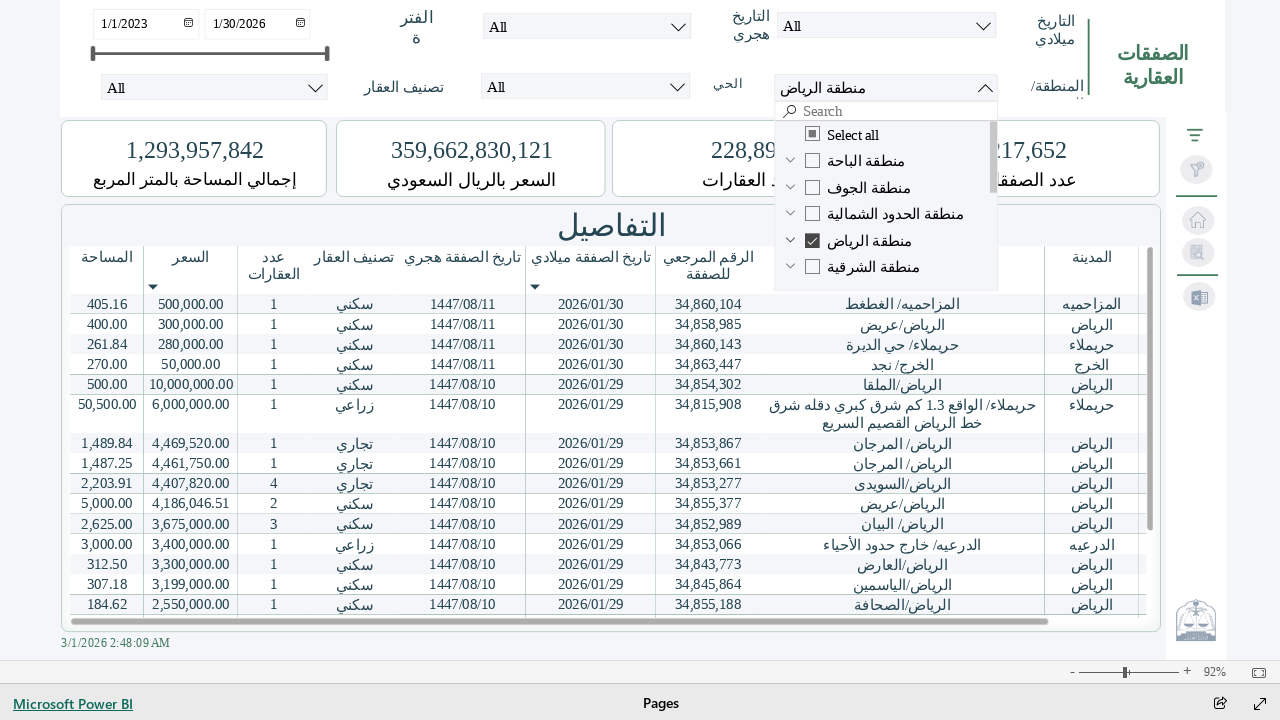

Waited 3 seconds for table data to load after city selection
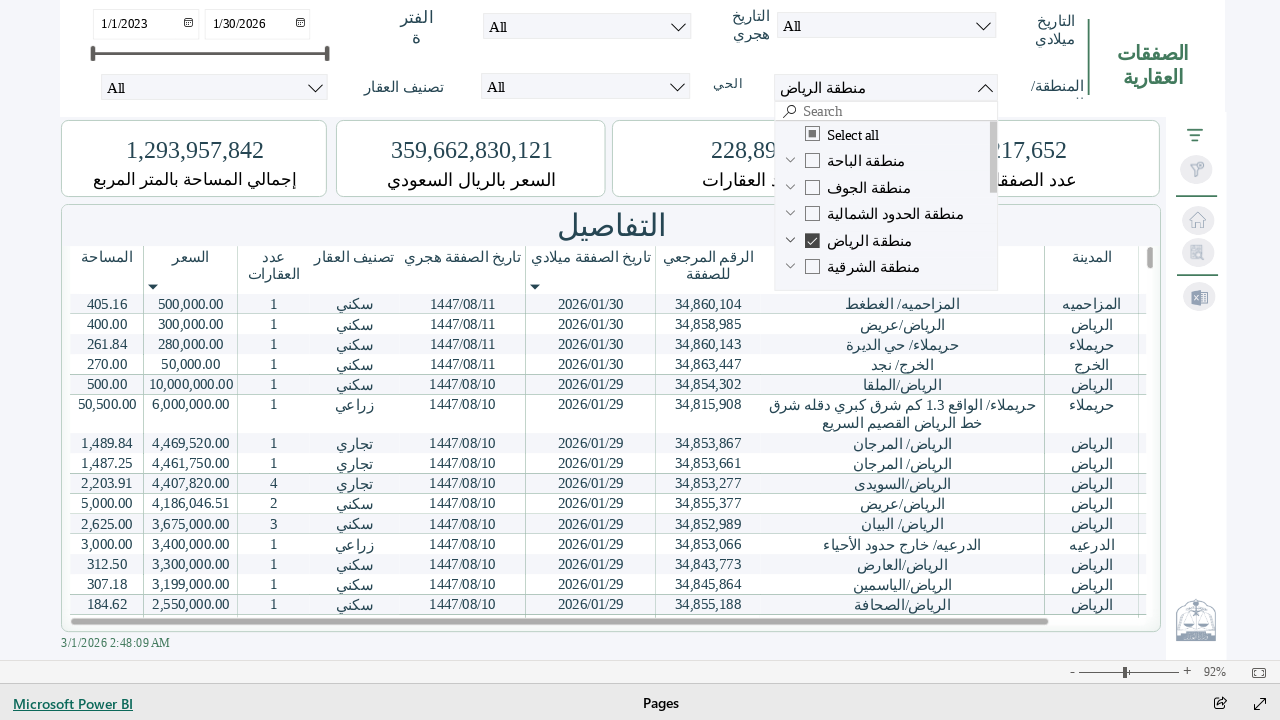

Verified table container is visible
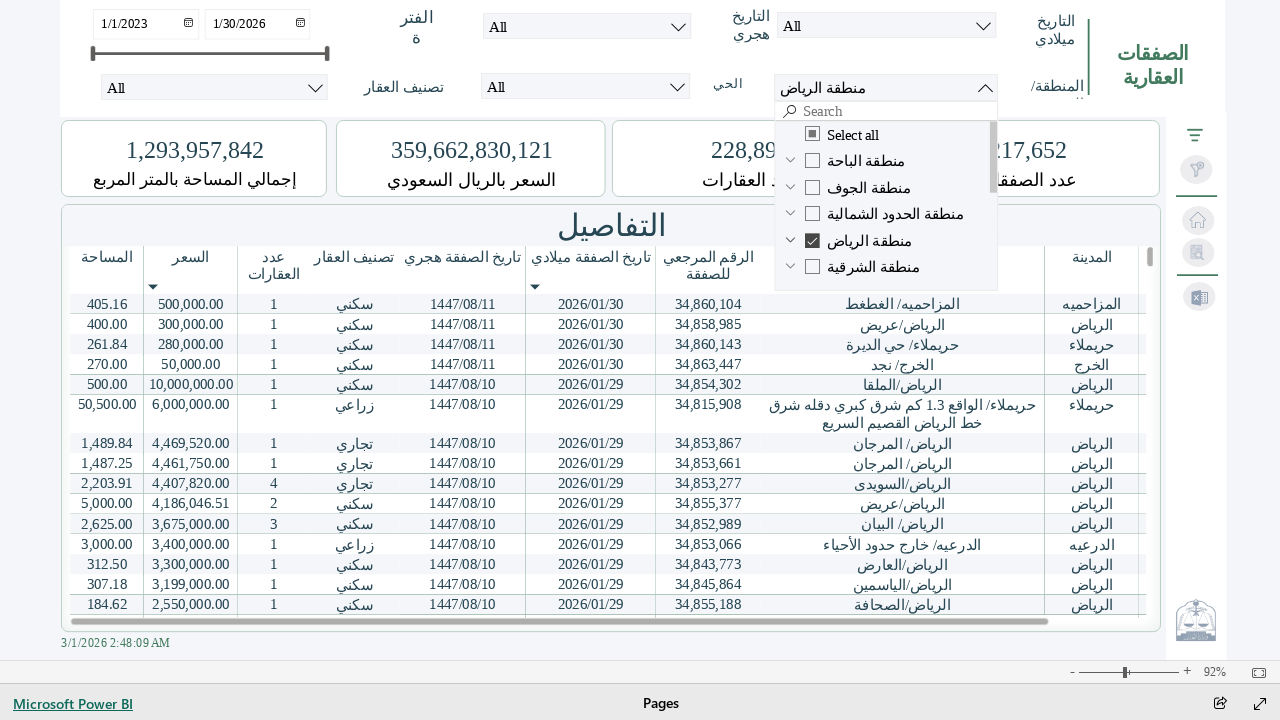

Verified table rows with data are displayed
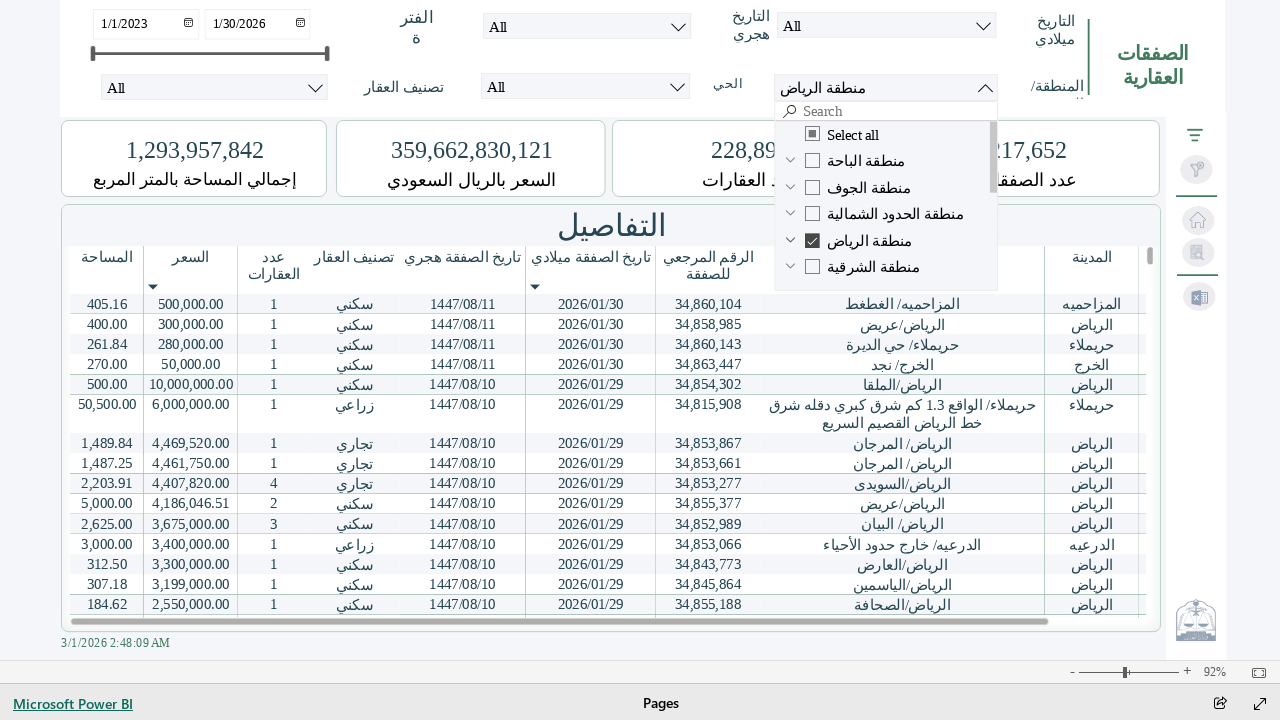

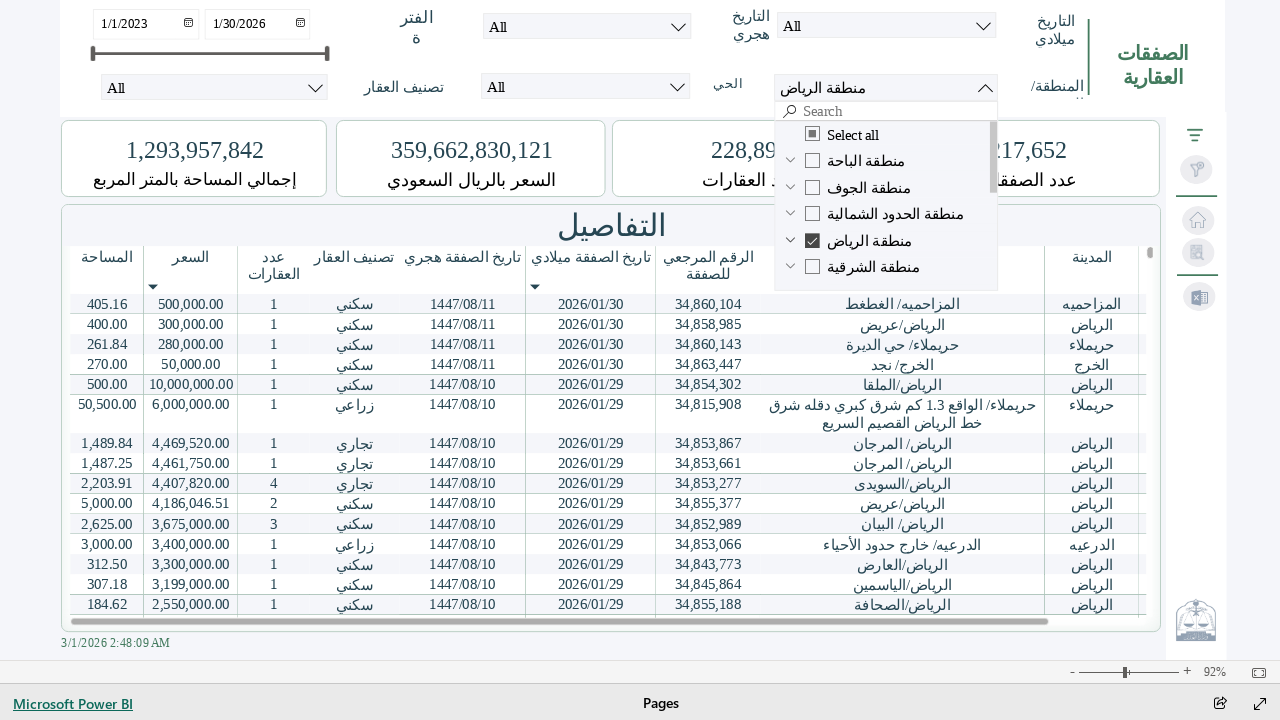